Tests the Contact Us form functionality by navigating to the contact page, filling in the form with name, email, subject and message, submitting it, verifying success, and returning to the homepage.

Starting URL: http://automationexercise.com/

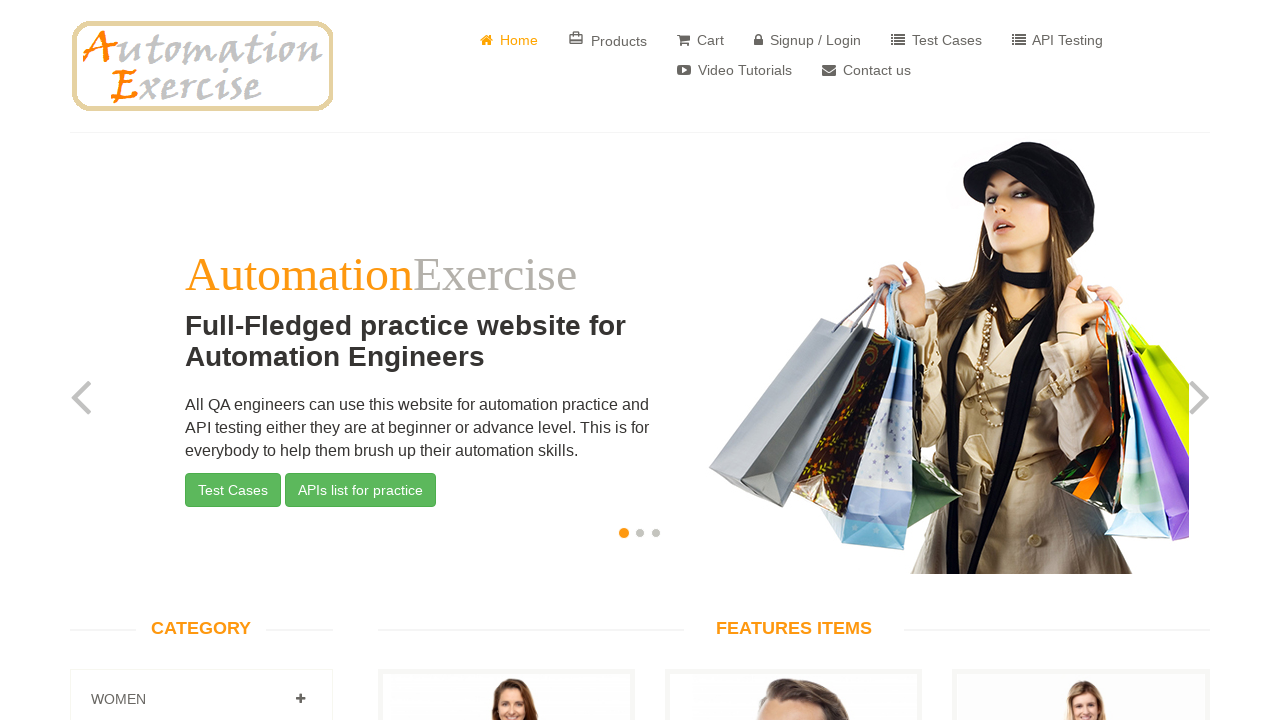

Homepage loaded - Home text is visible
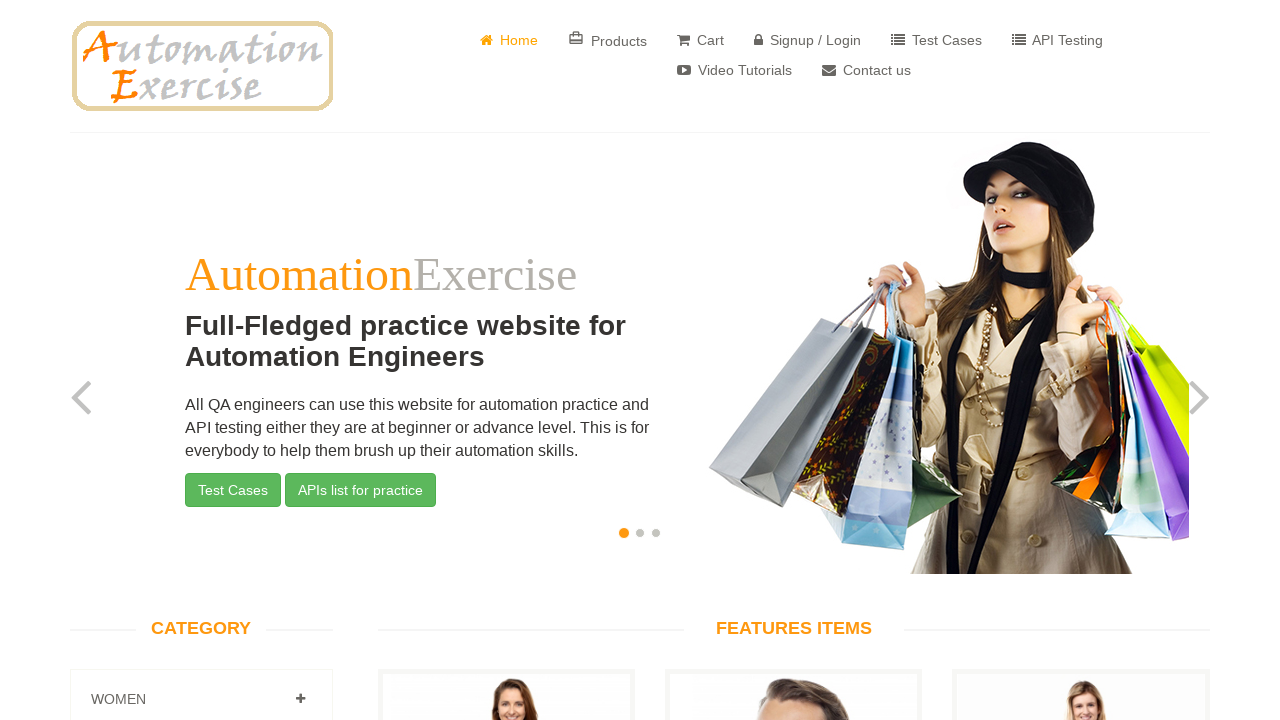

Clicked on Contact Us link at (866, 70) on a:has-text('Contact us')
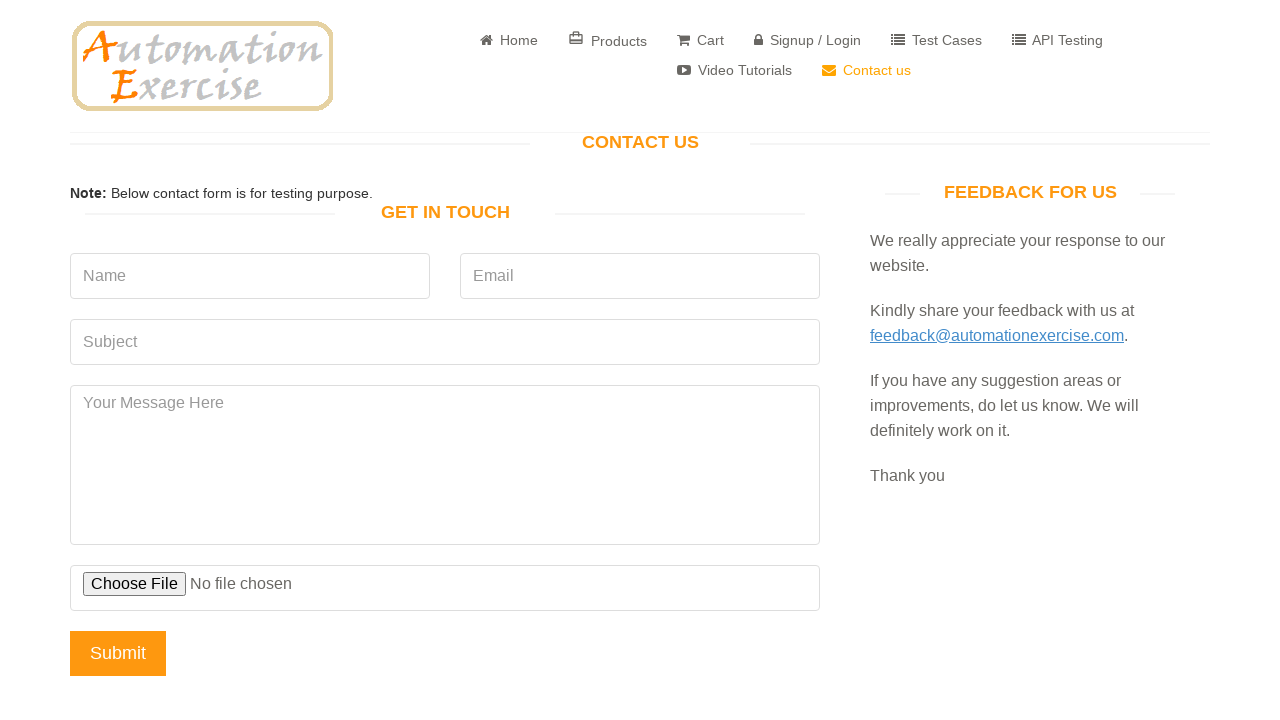

Contact Us page loaded - Get In Touch heading is visible
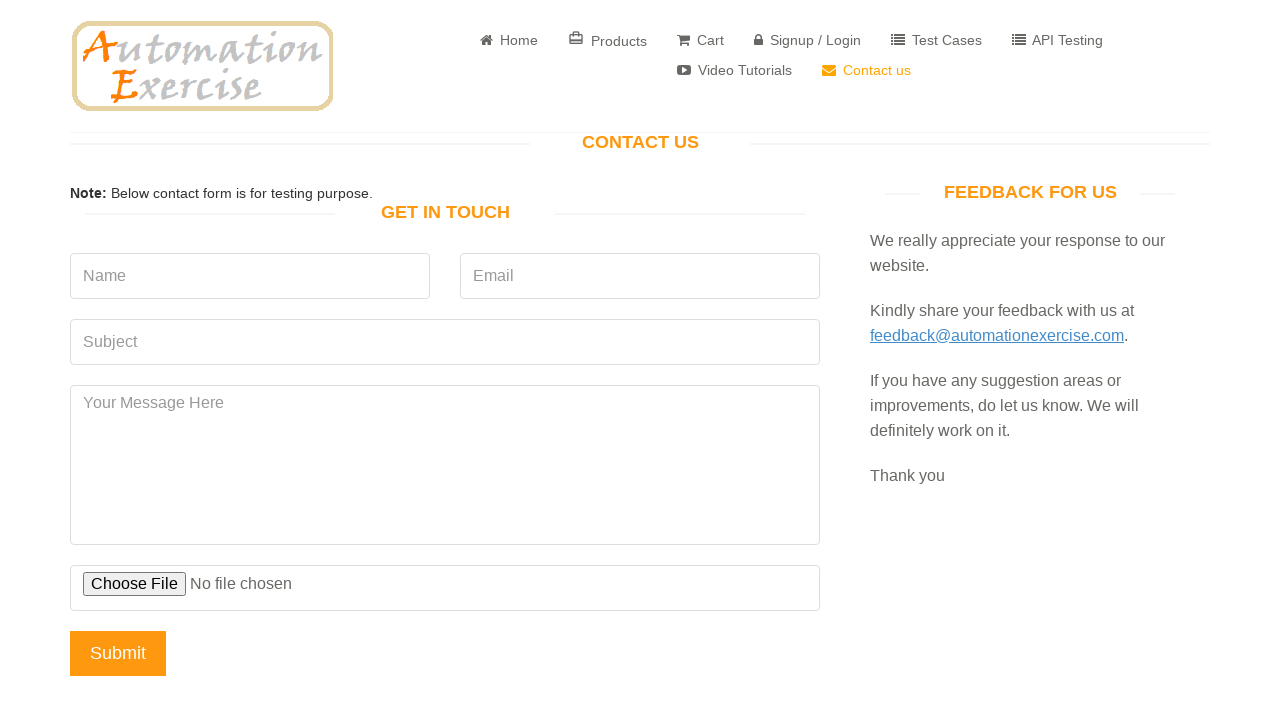

Filled name field with 'Yehia' on input[name='name']
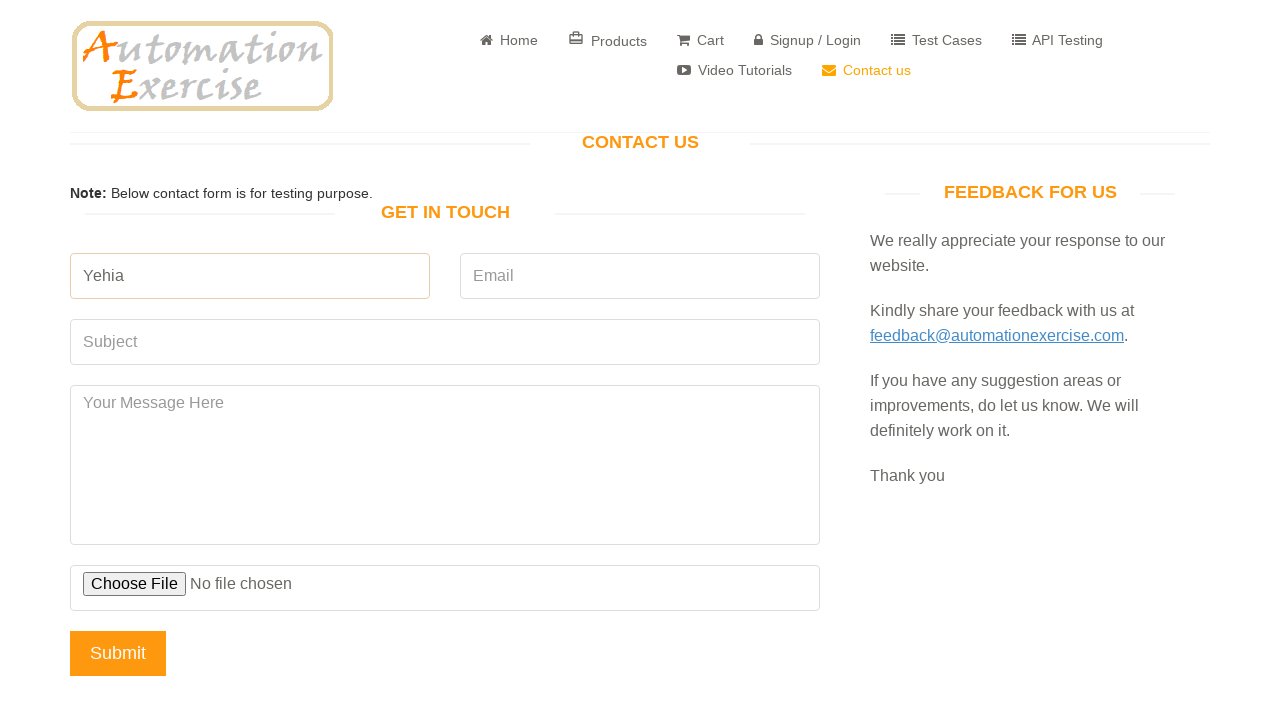

Filled email field with 'yehiaos@yahoo.com' on input[name='email']
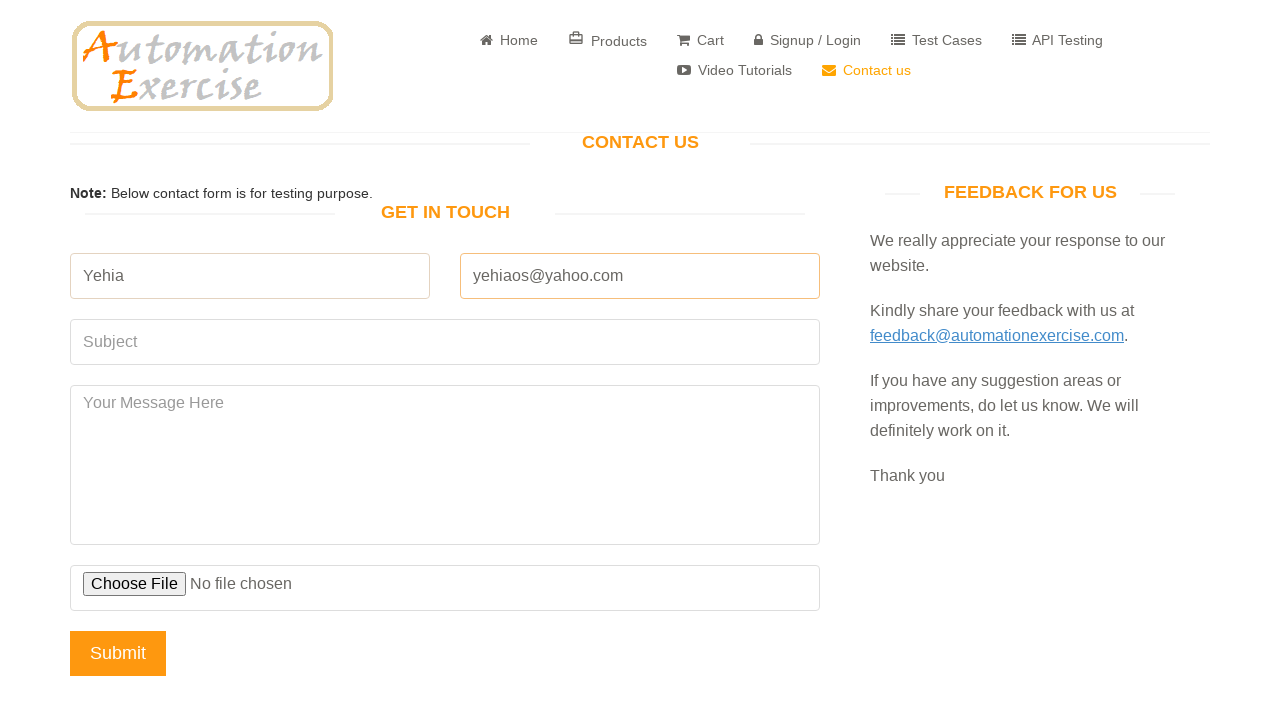

Filled subject field with 'Test' on input[name='subject']
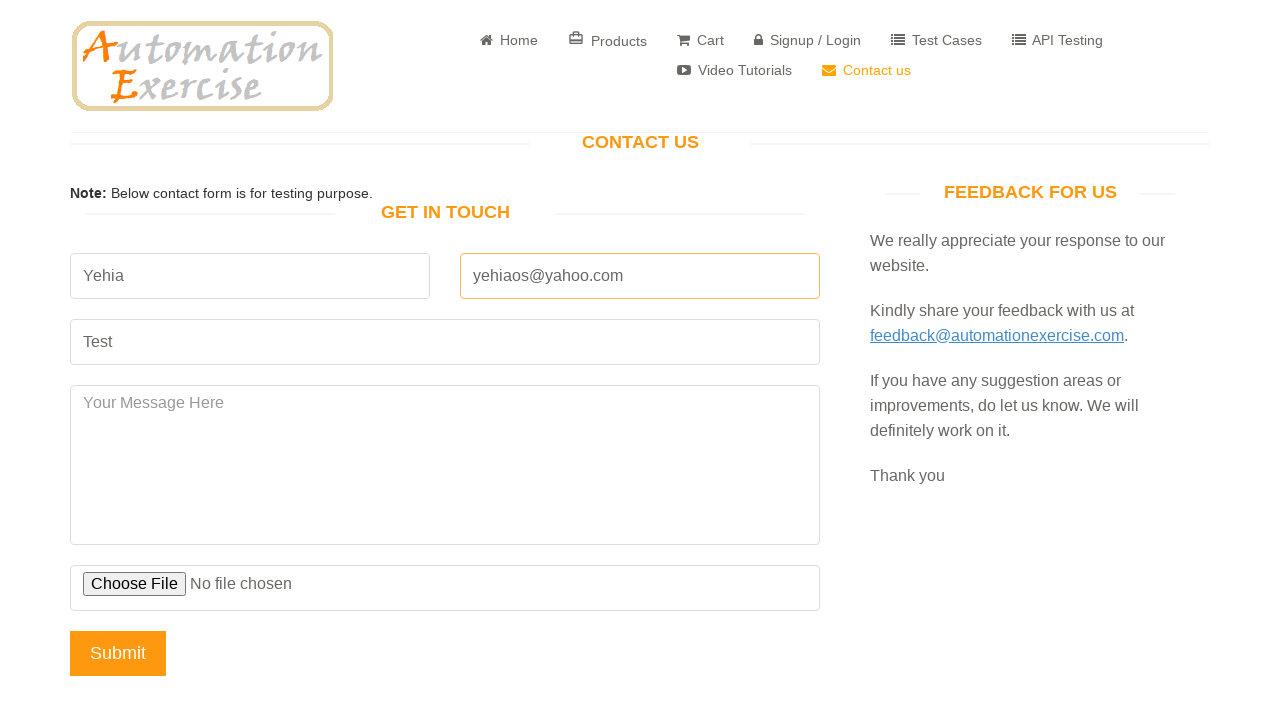

Filled message field with 'Welcome' on textarea[name='message']
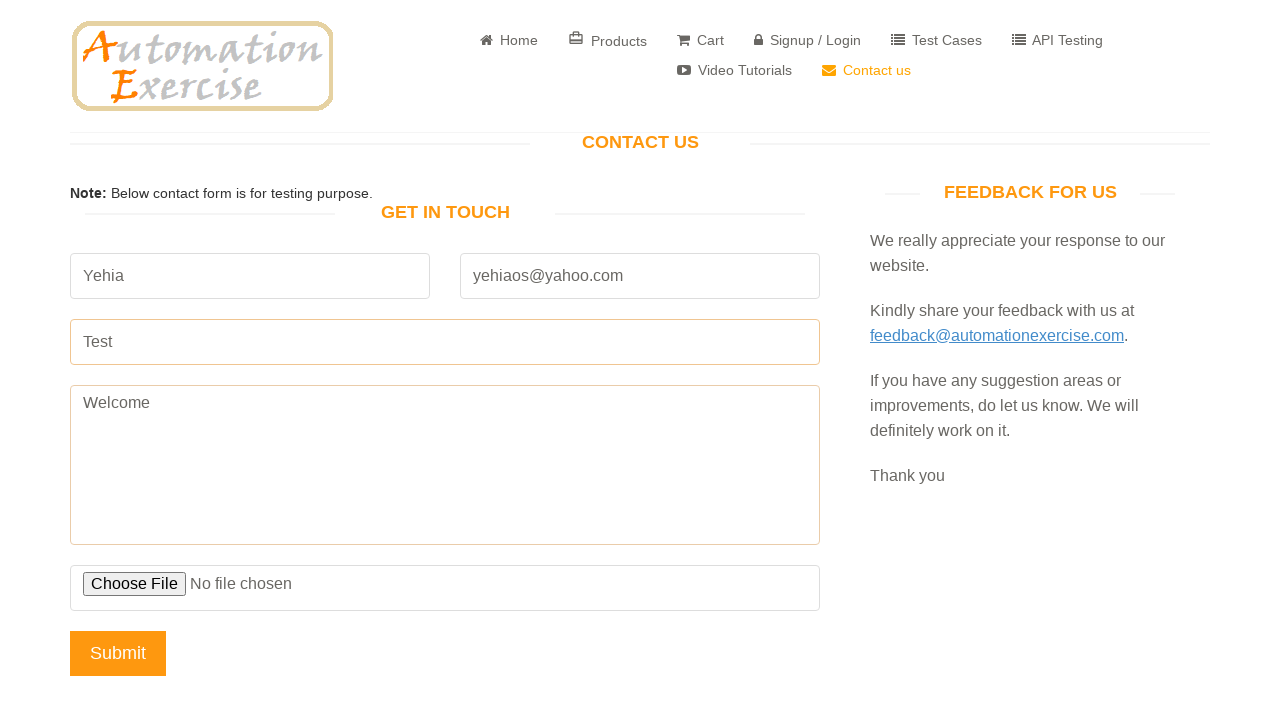

Set up dialog handler to accept confirmation dialog
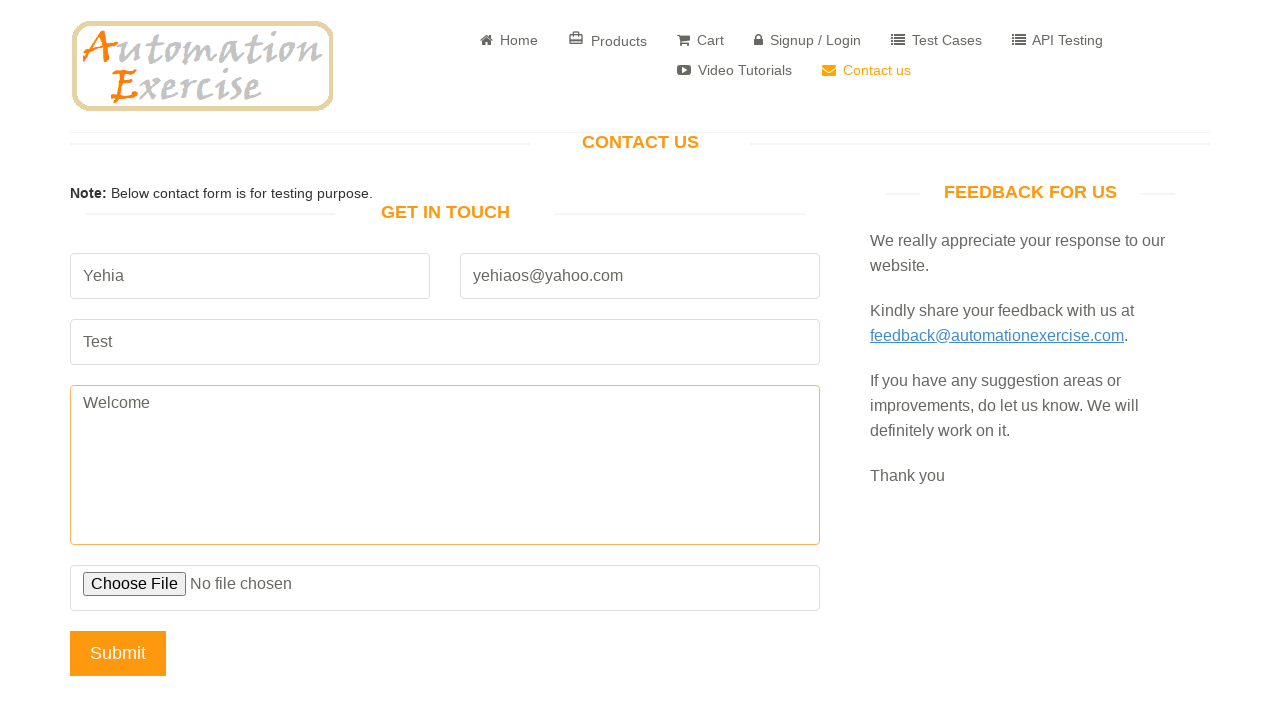

Clicked Submit button to submit the contact form at (118, 653) on input[name='submit']
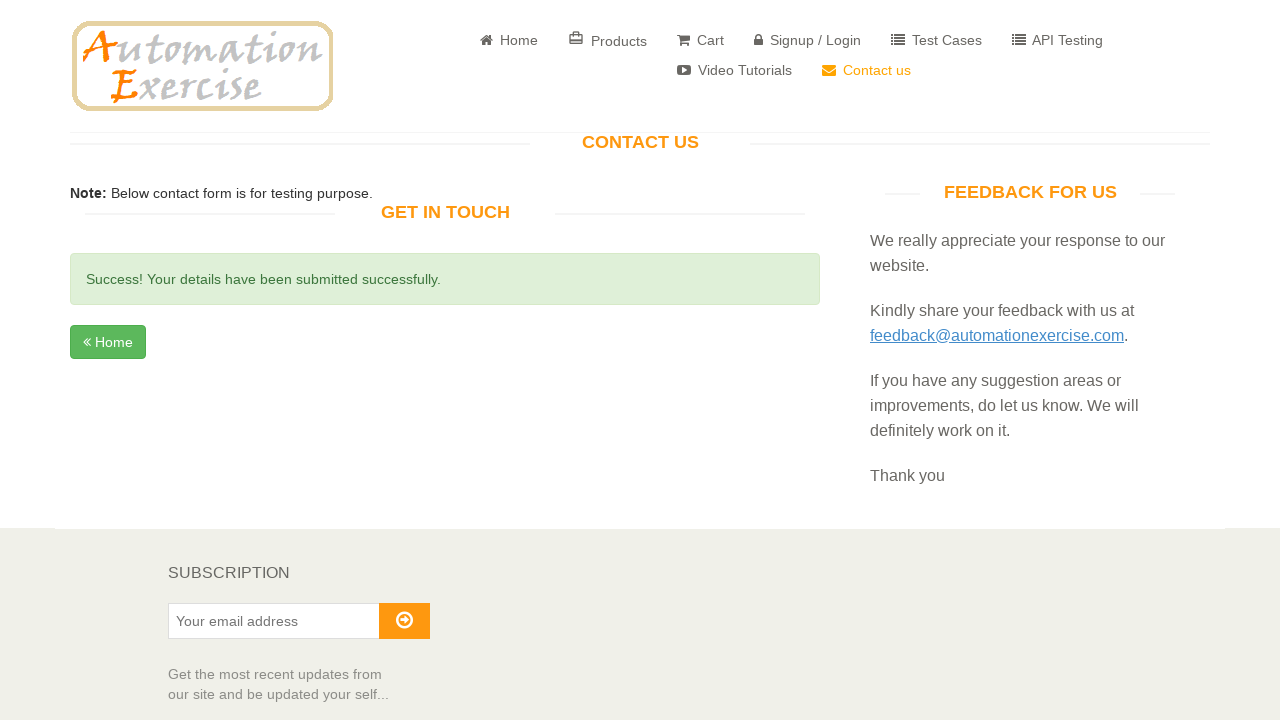

Form submitted successfully - success message is displayed
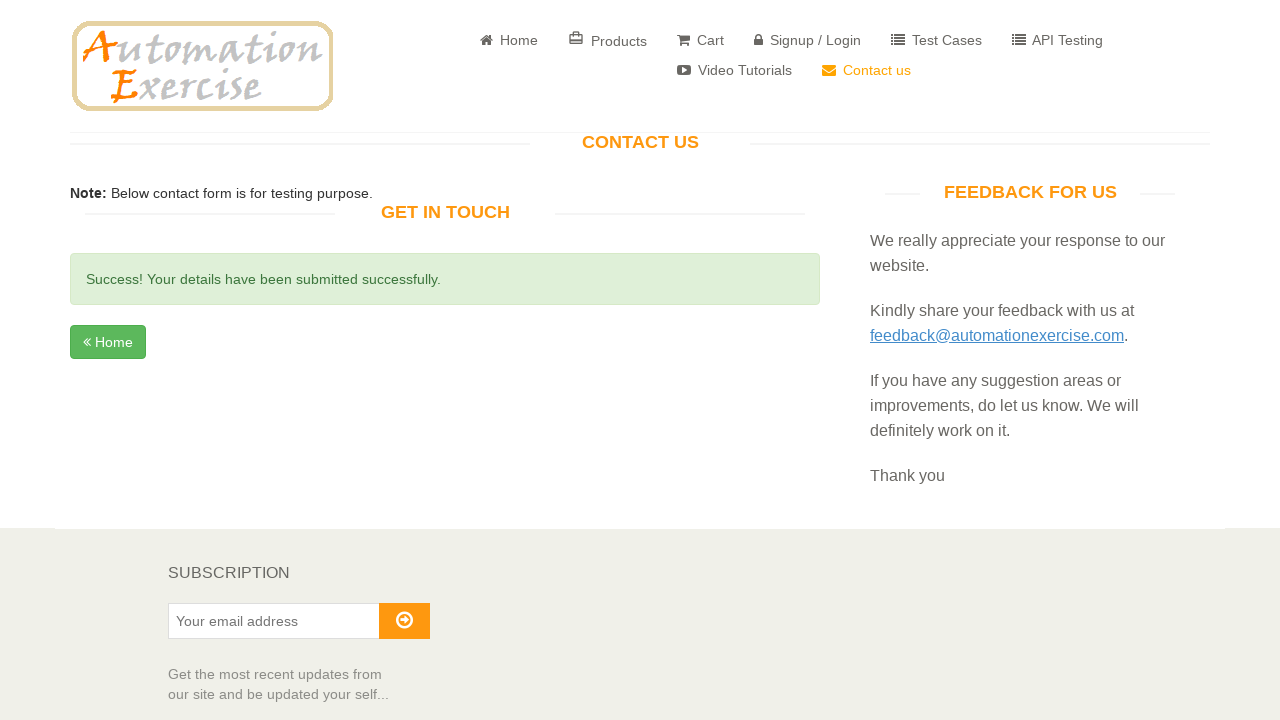

Clicked Home button to return to homepage at (509, 40) on a:has-text('Home')
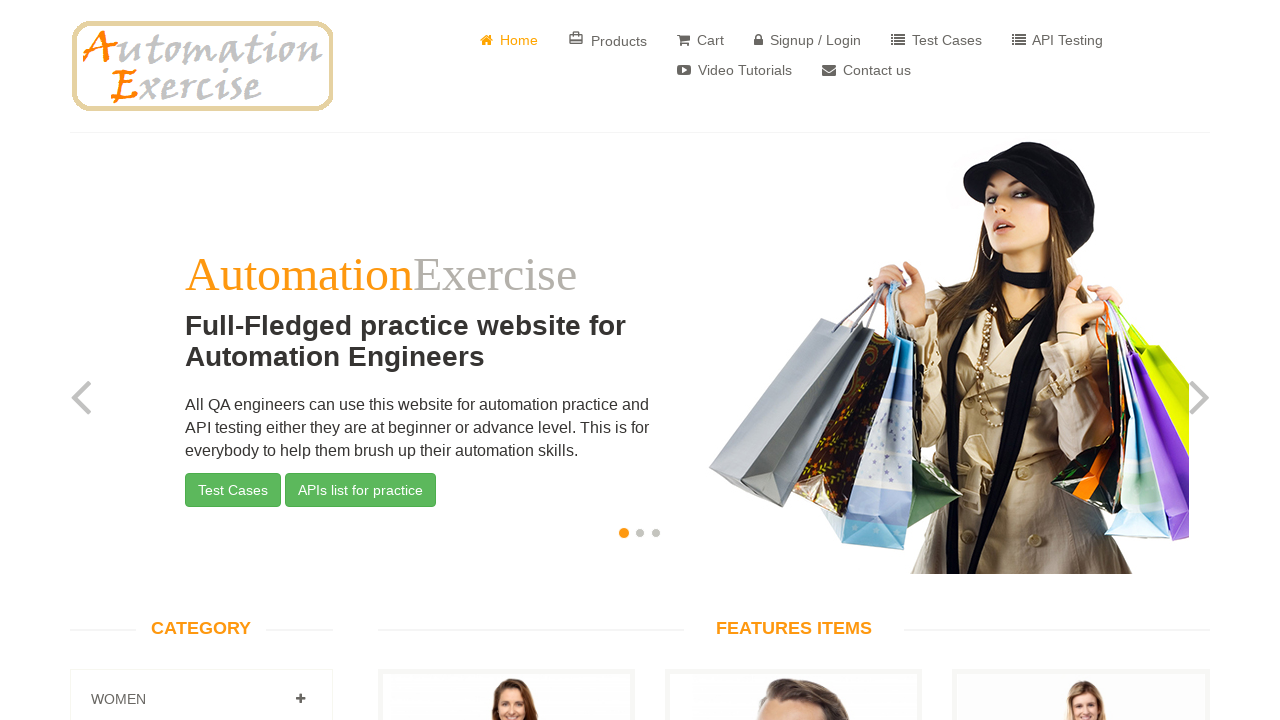

Back on homepage - Home text is visible
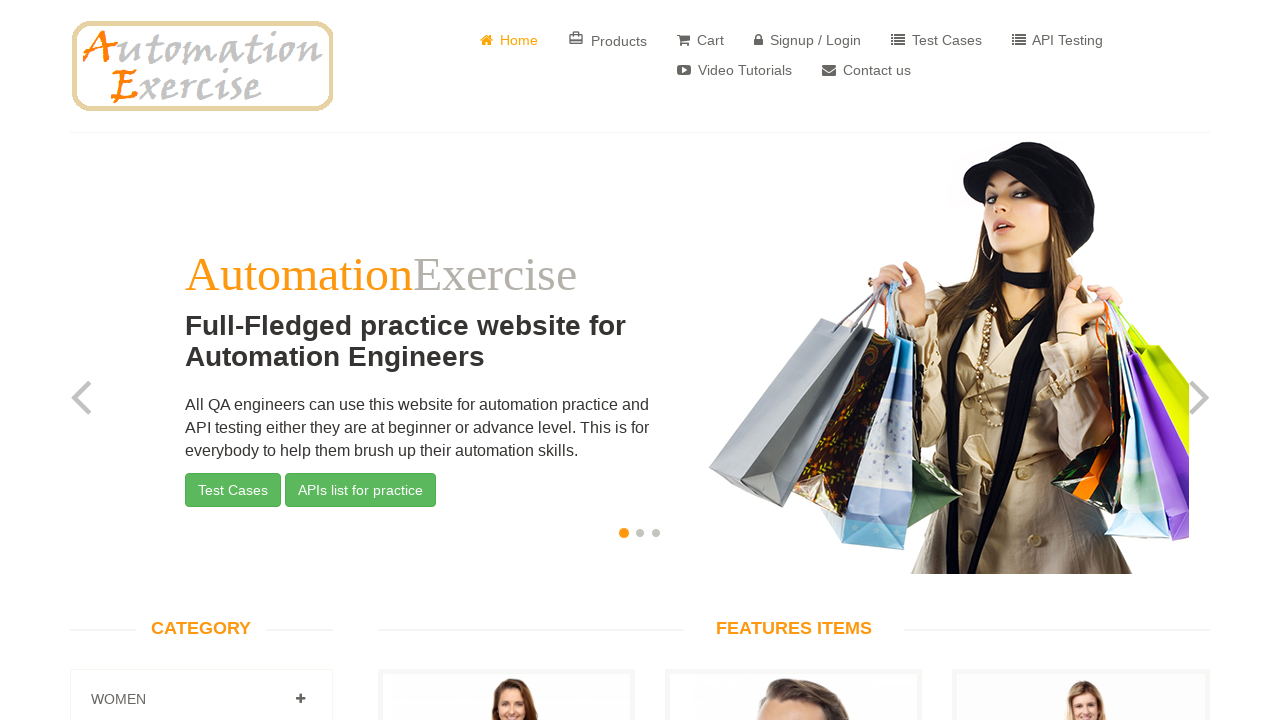

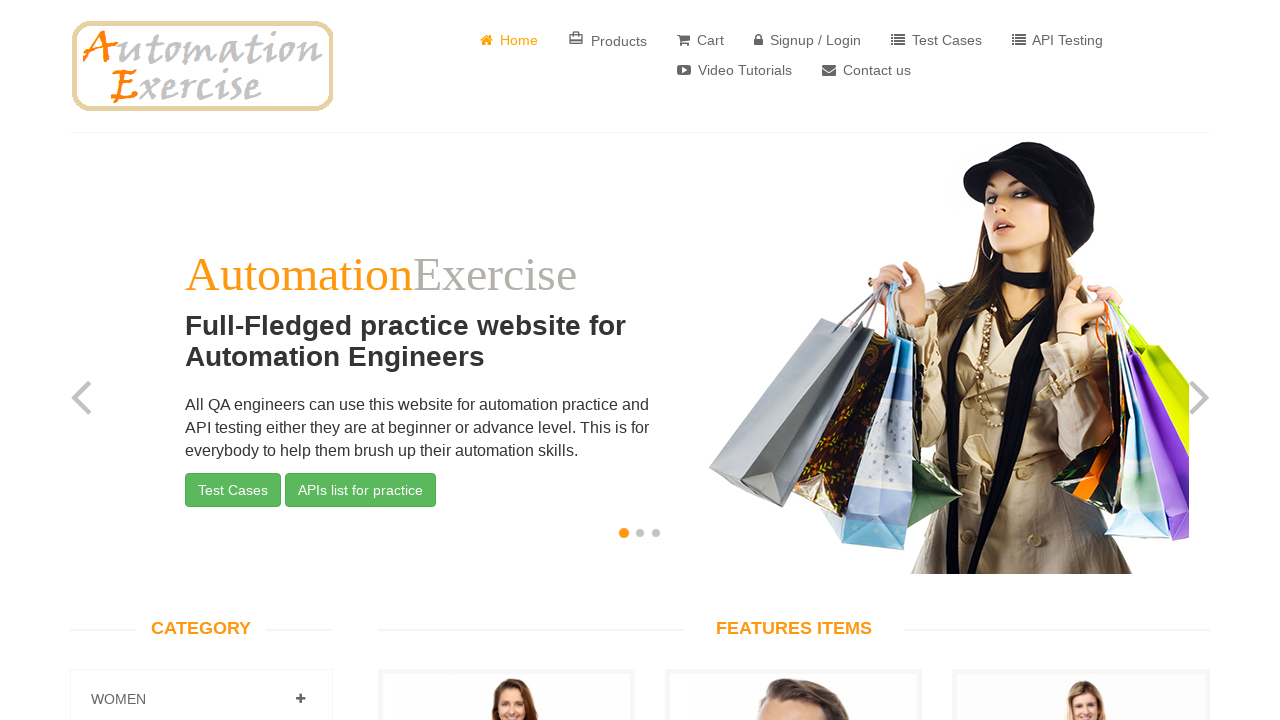